Tests window handling by verifying text and title on the main page, clicking a link that opens a new window, verifying content on the new window, and then switching back to the original window to verify its title.

Starting URL: https://the-internet.herokuapp.com/windows

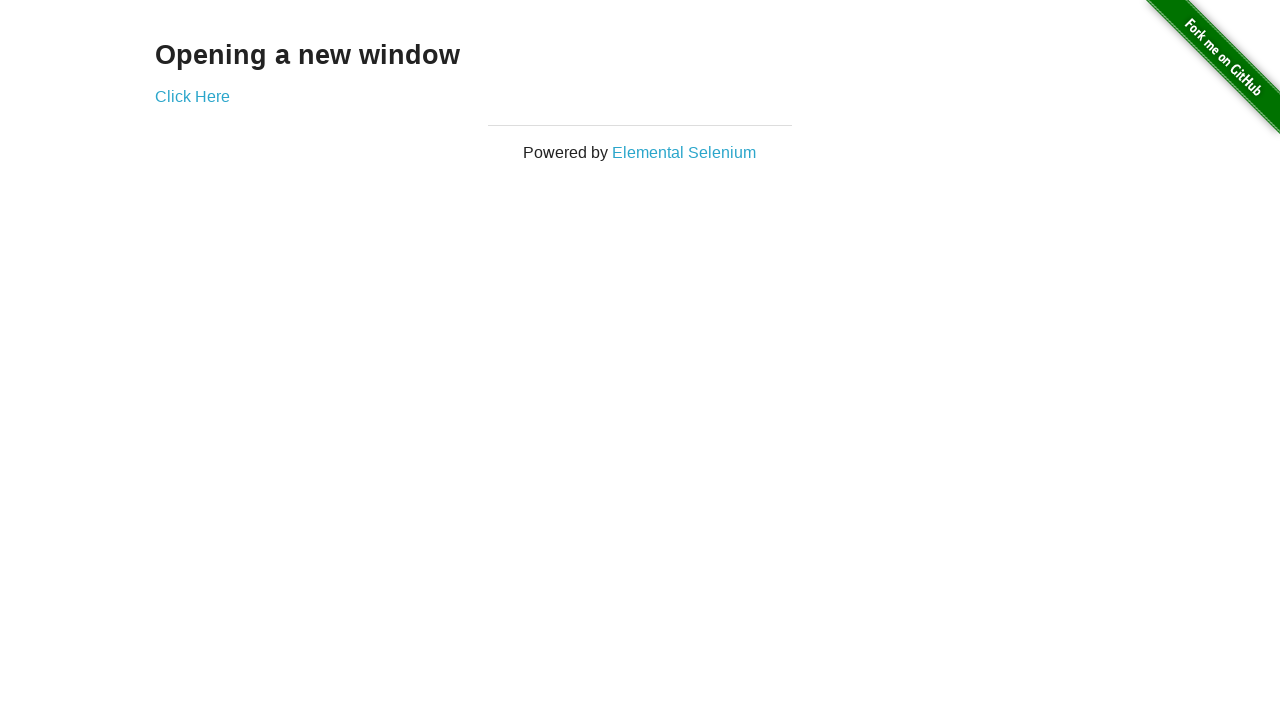

Retrieved heading text from main page
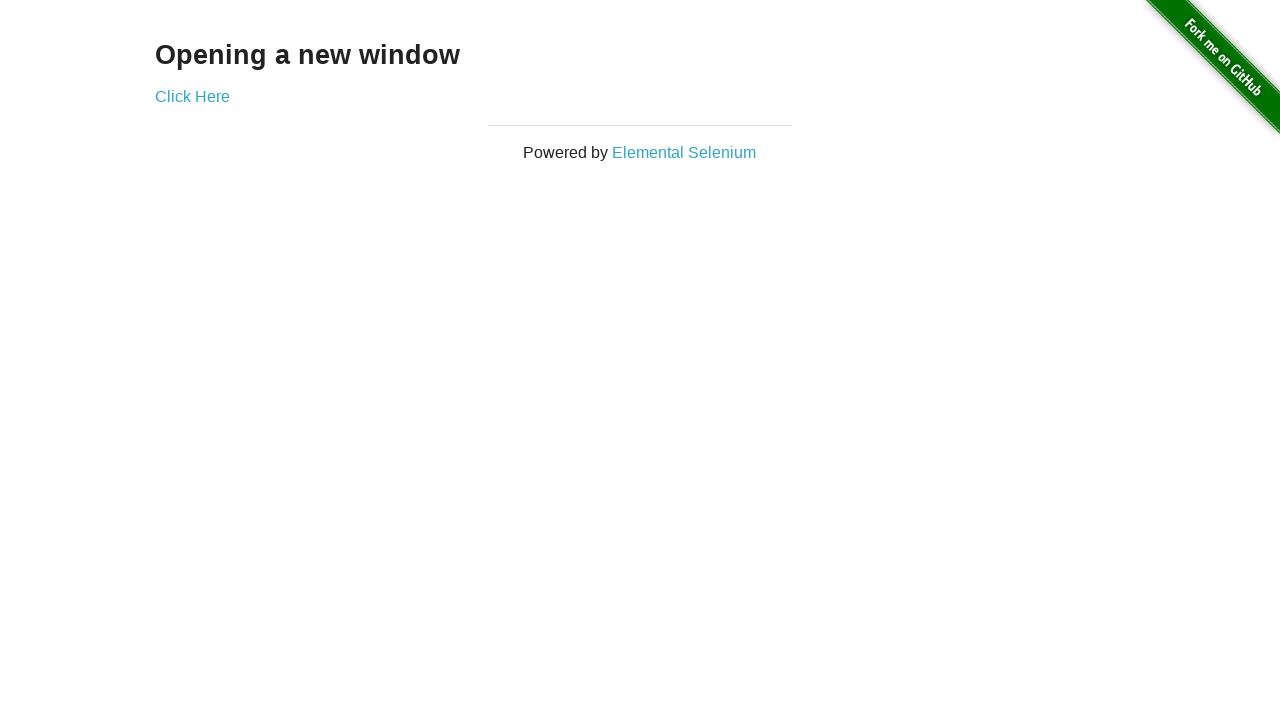

Verified heading text is 'Opening a new window'
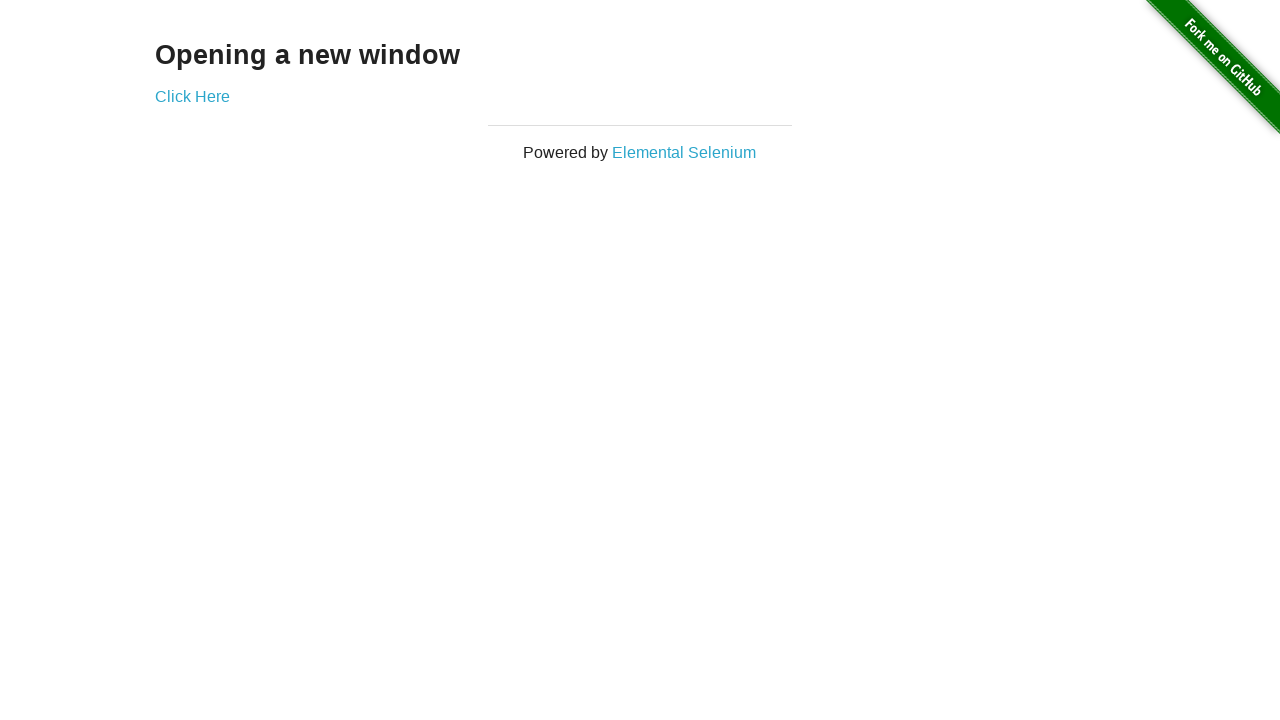

Verified main page title is 'The Internet'
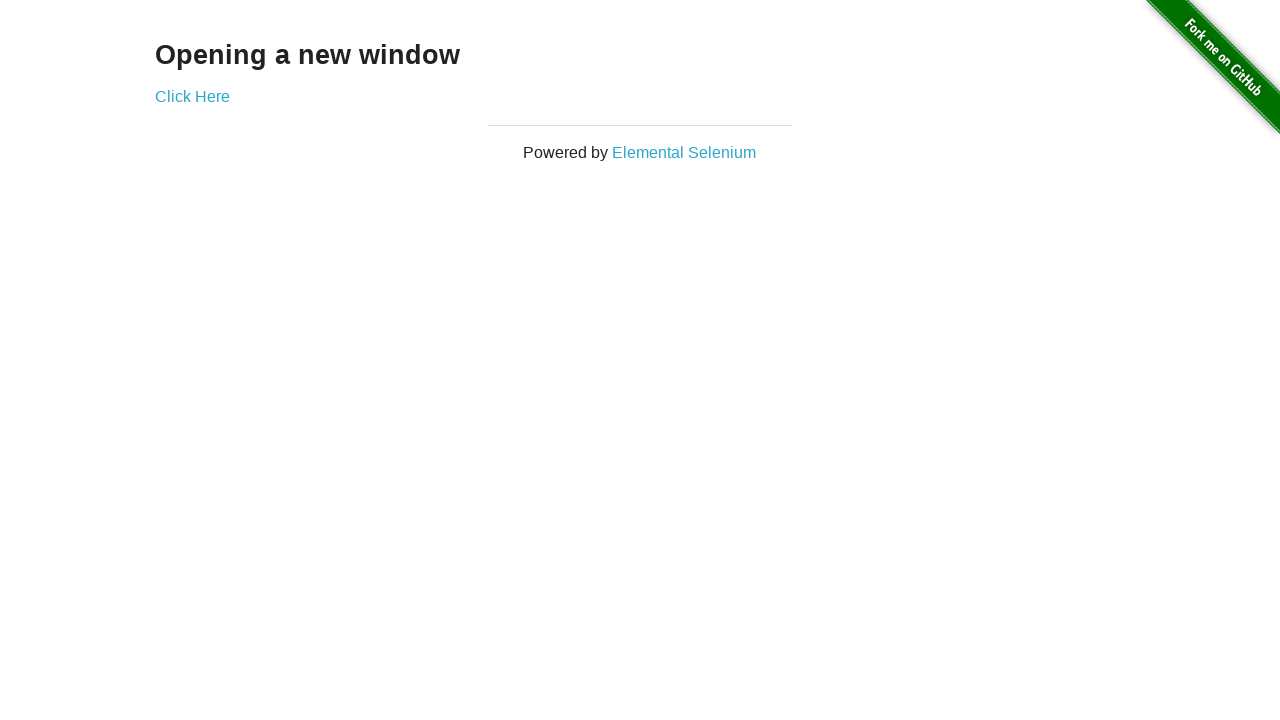

Clicked 'Click Here' link to open new window at (192, 96) on text=Click Here
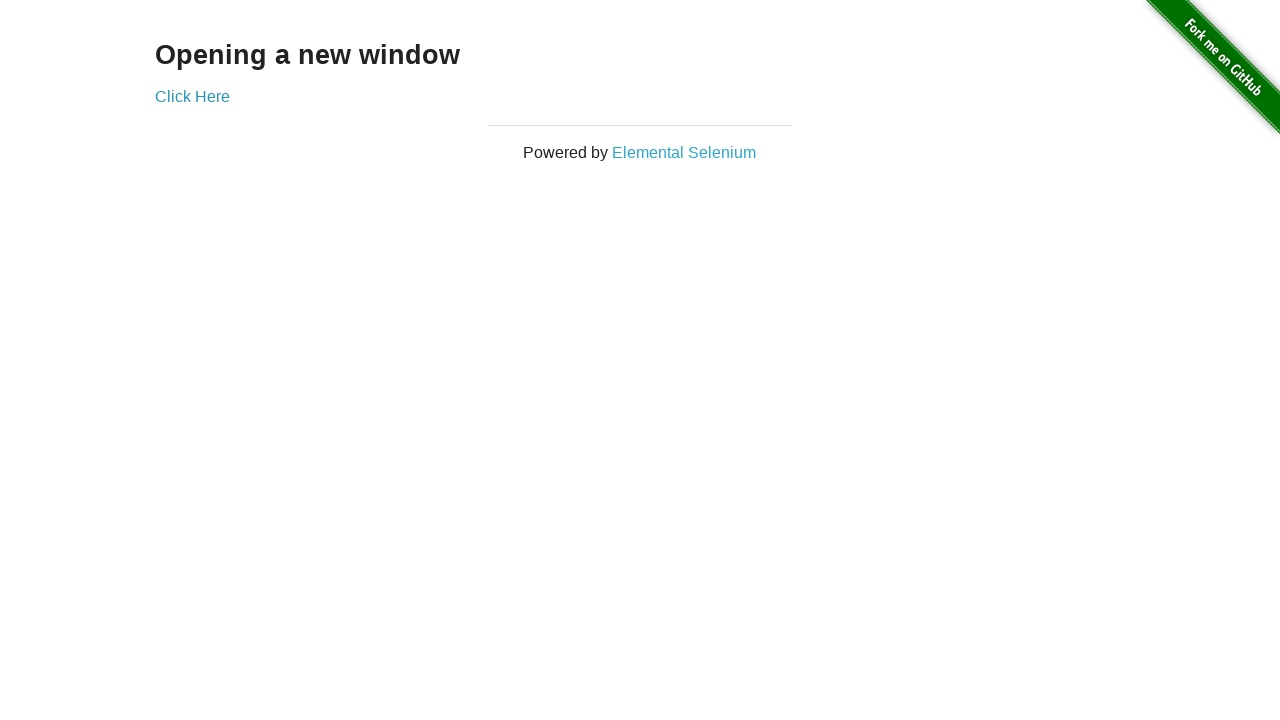

Captured new window/tab reference
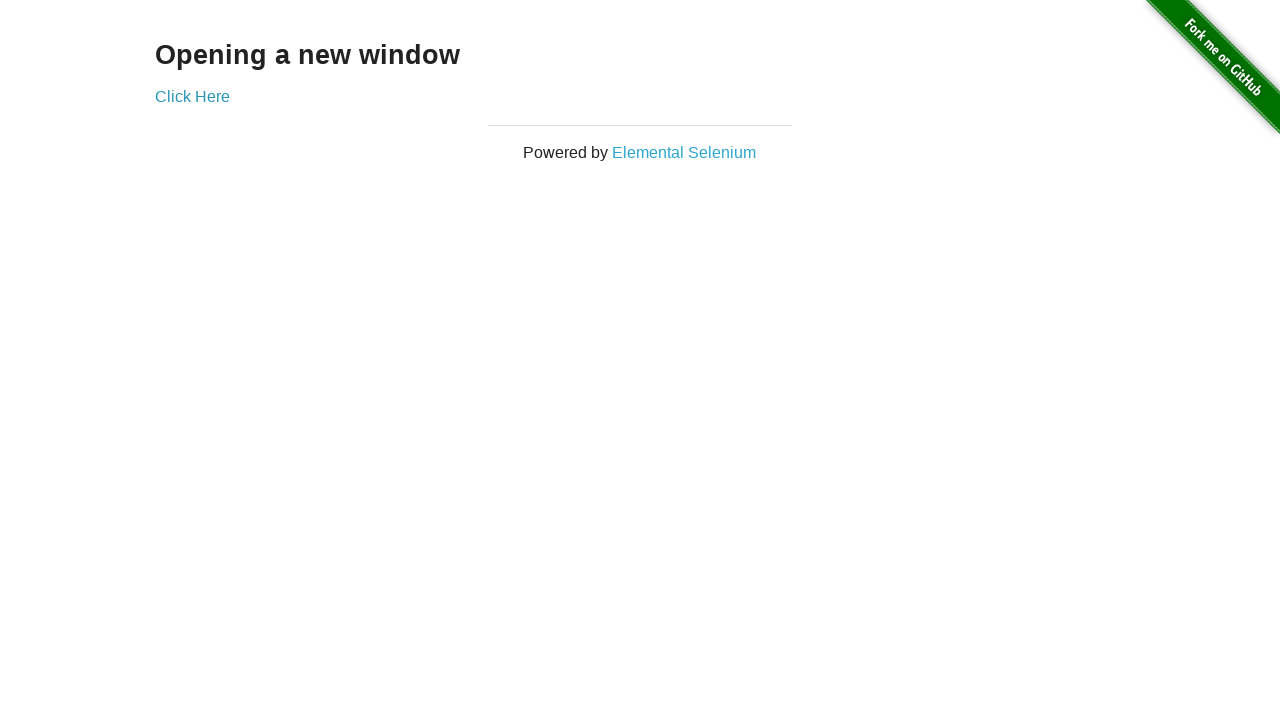

New page finished loading
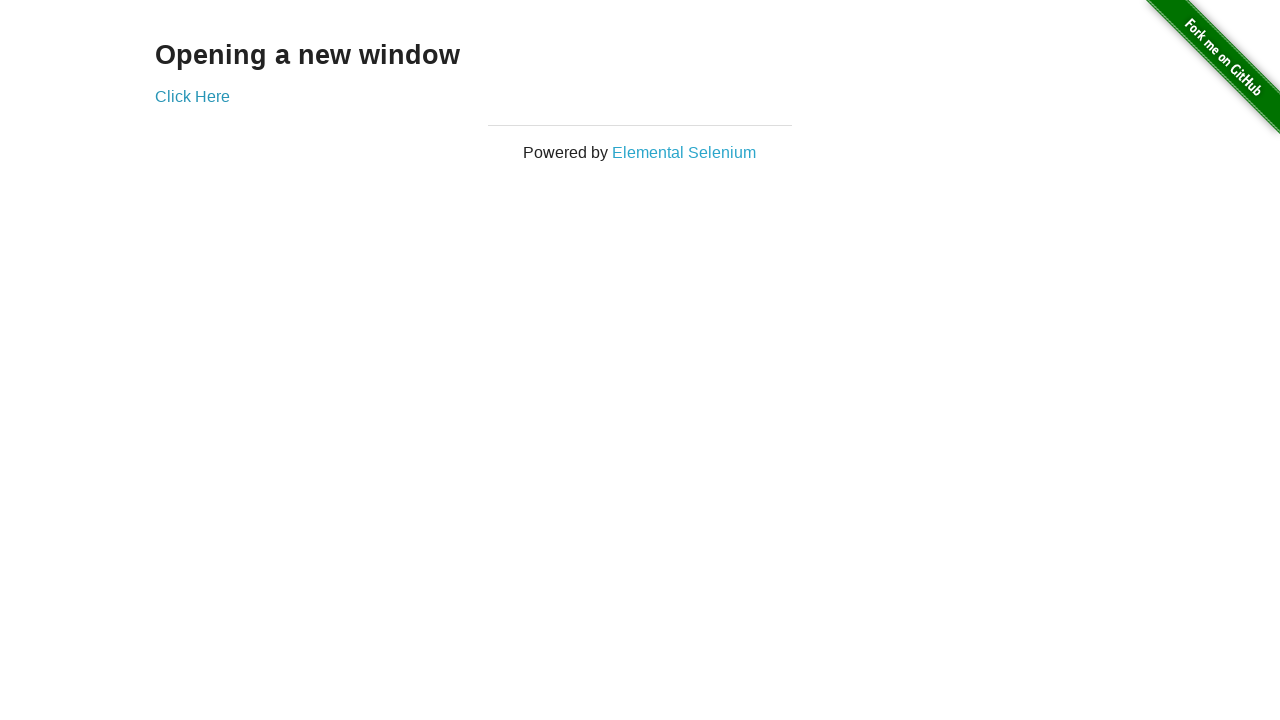

Verified new window title is 'New Window'
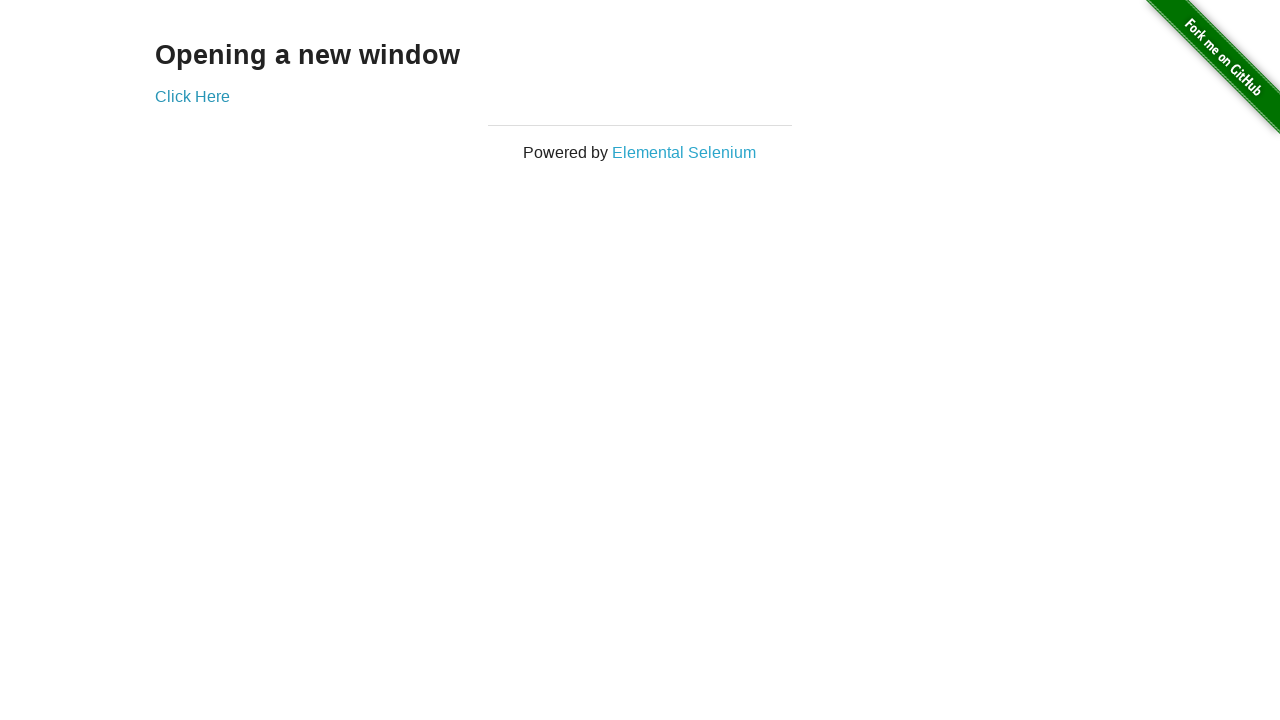

Retrieved heading text from new window
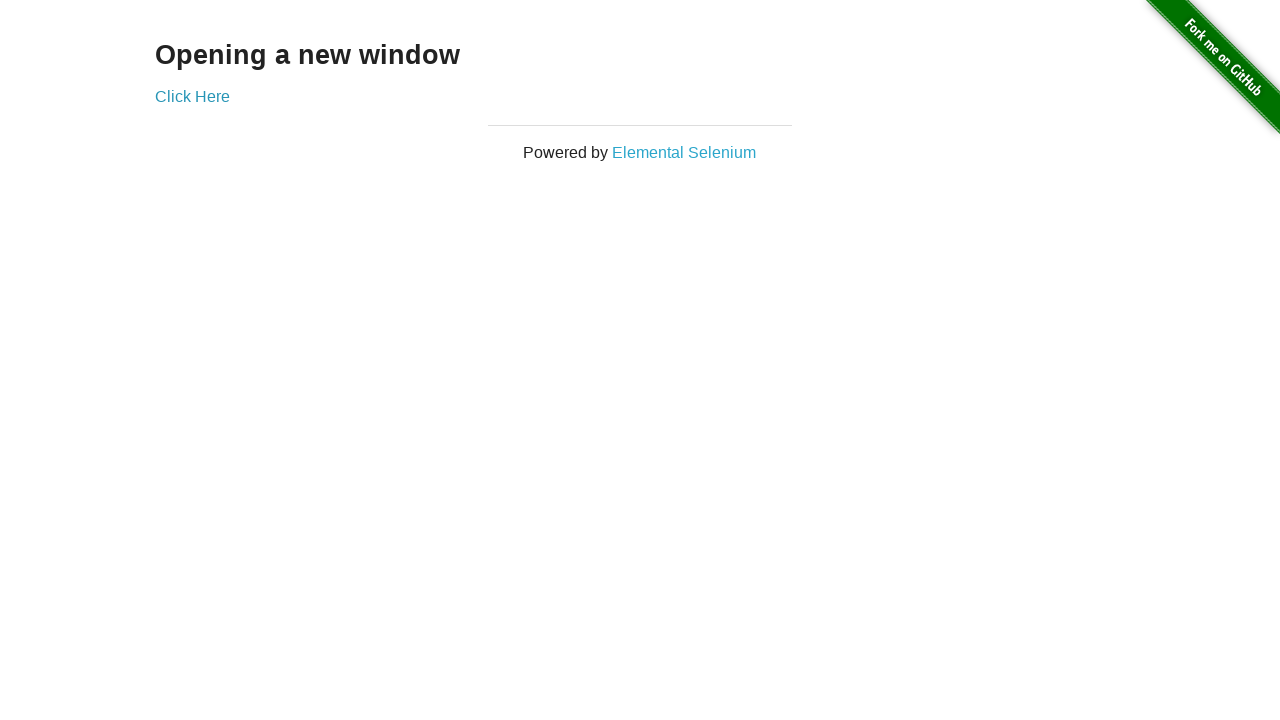

Verified new window heading text is 'New Window'
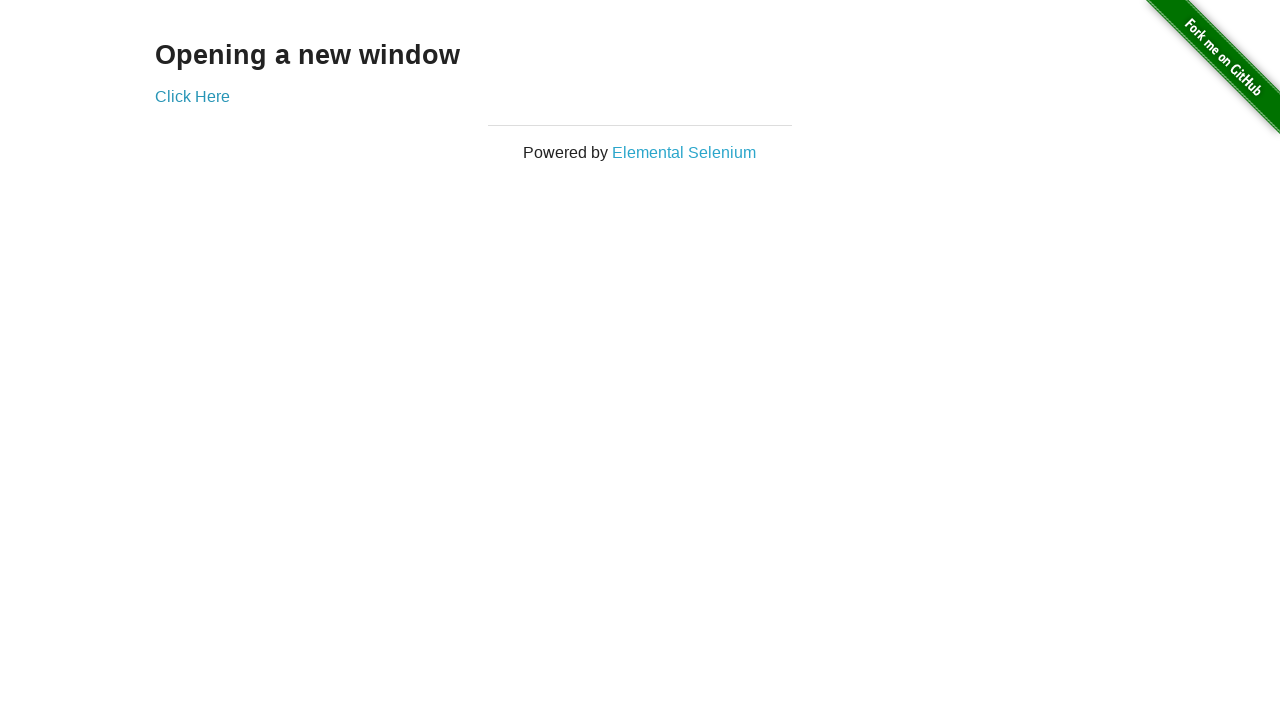

Switched back to original main page
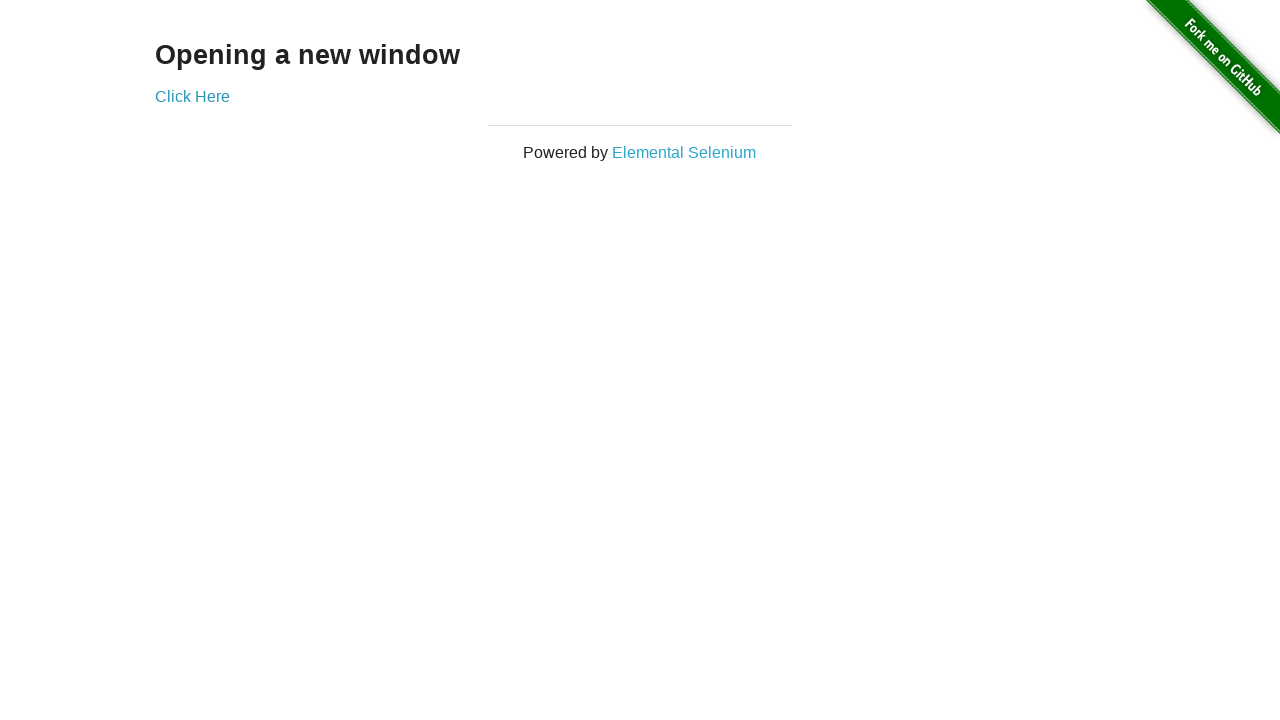

Verified main page title is still 'The Internet'
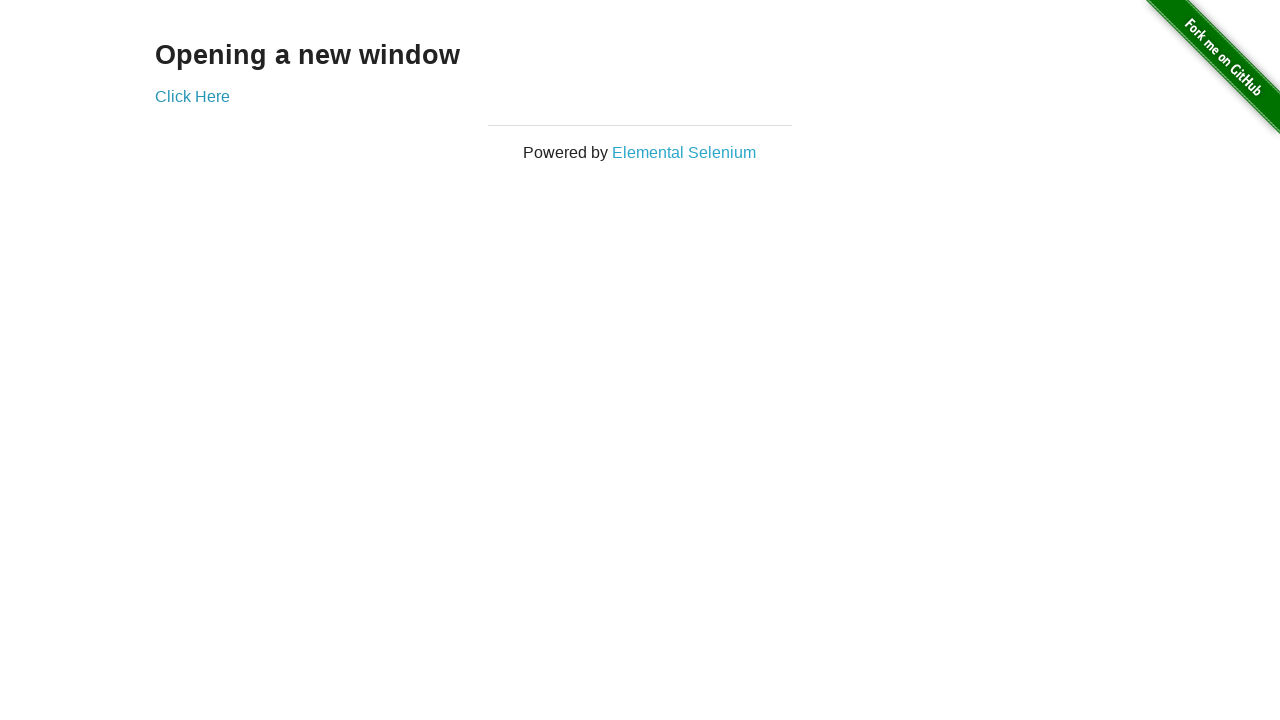

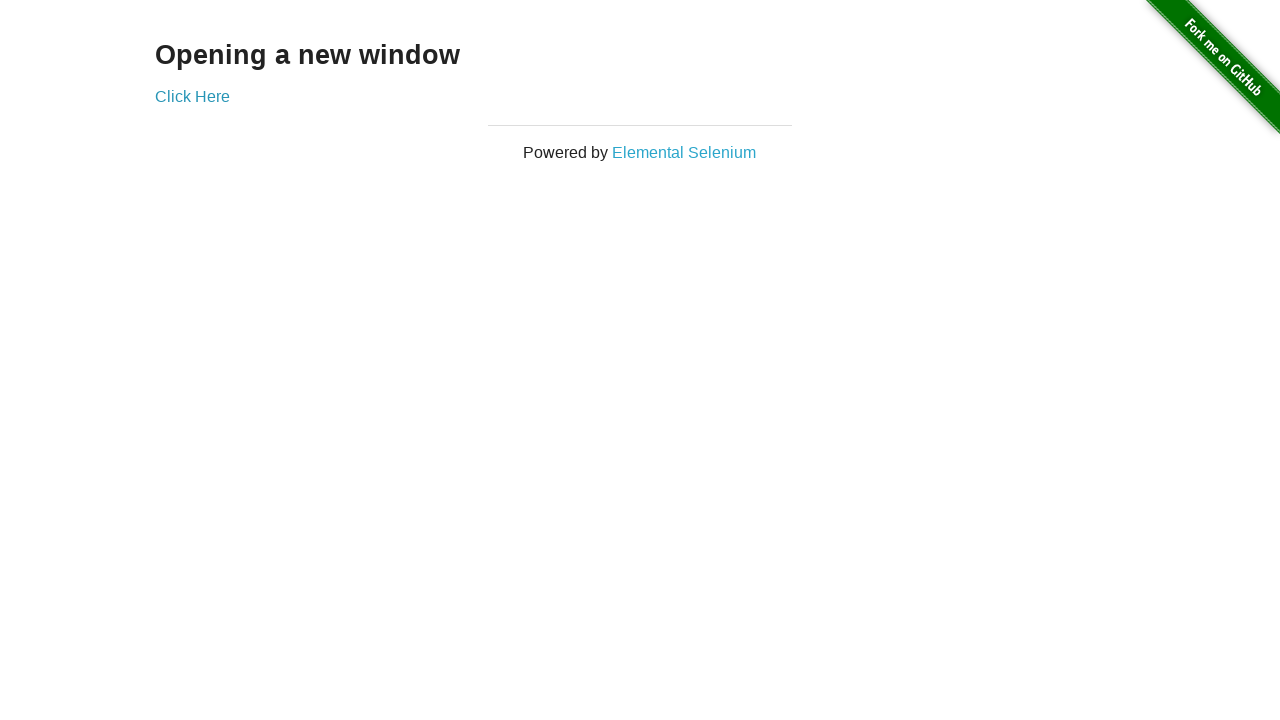